Tests a character sorting exercise by reading characters from letter boxes on the page, sorting them alphabetically, and entering the sorted characters into corresponding input fields.

Starting URL: https://softwaretestingpro.github.io/Automation/Intermediate/I-2.23-SortCharacters.html

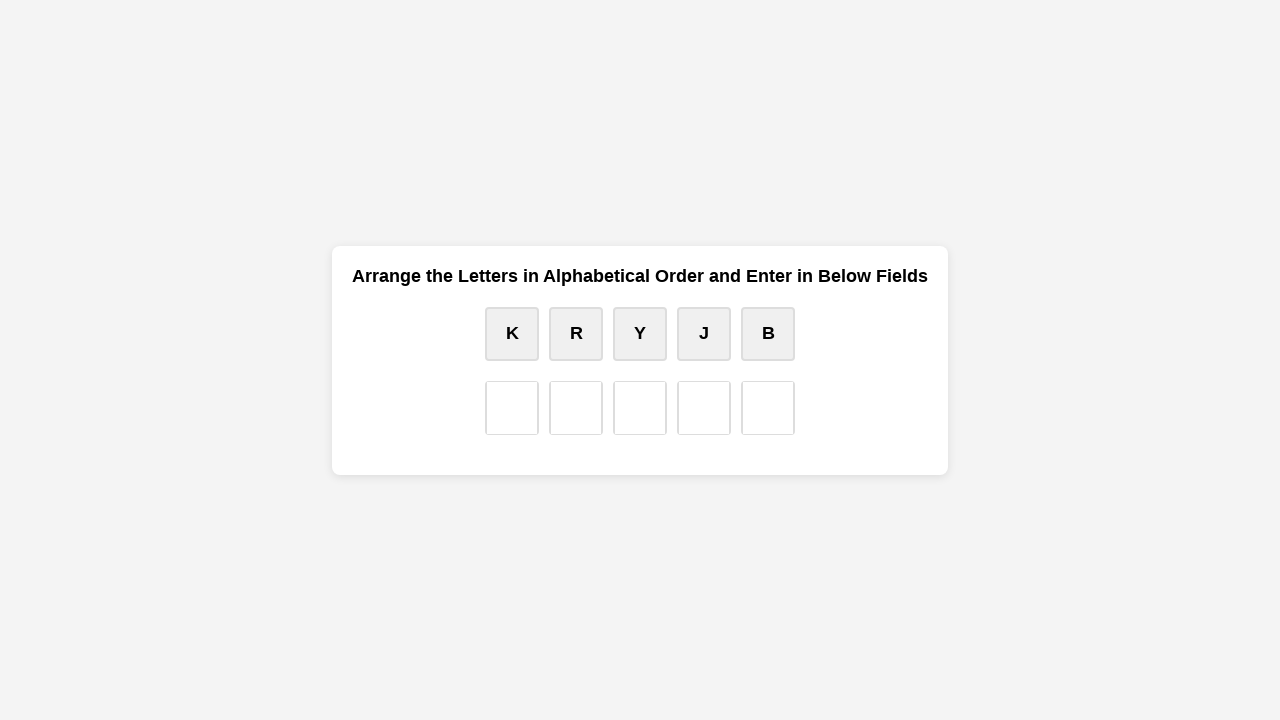

Waited for letter boxes to load
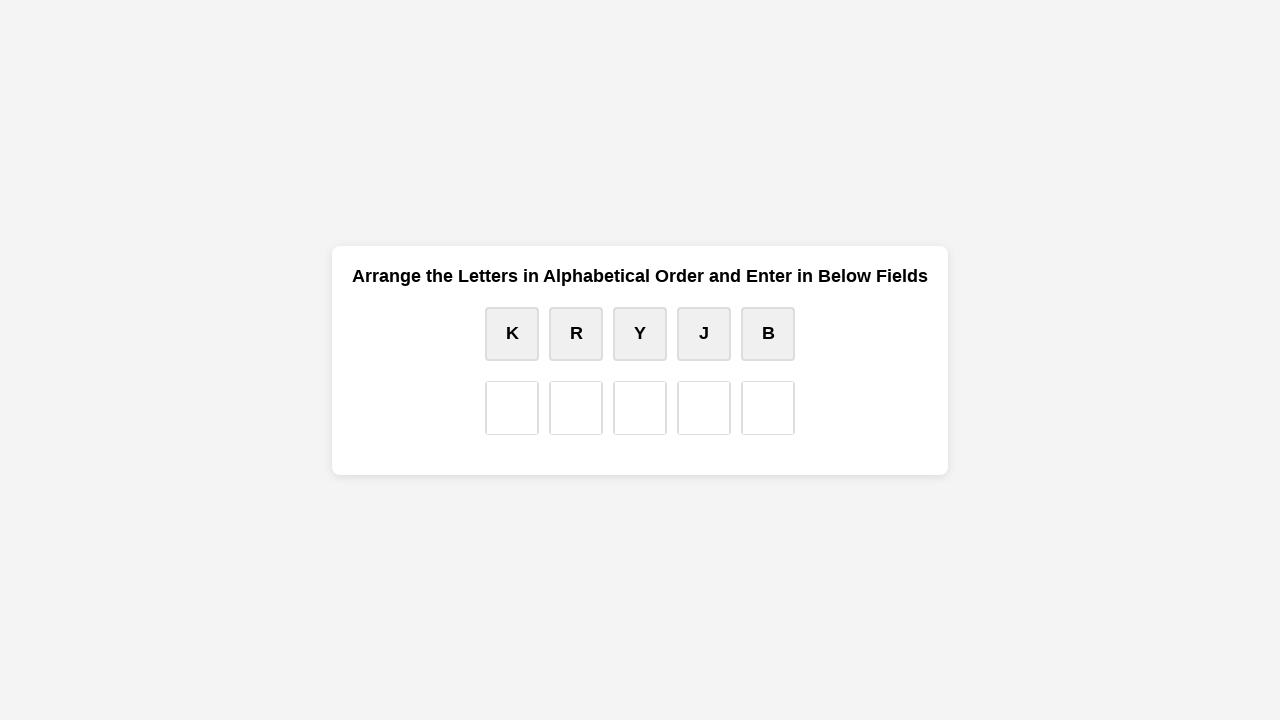

Located all letter box elements on the page
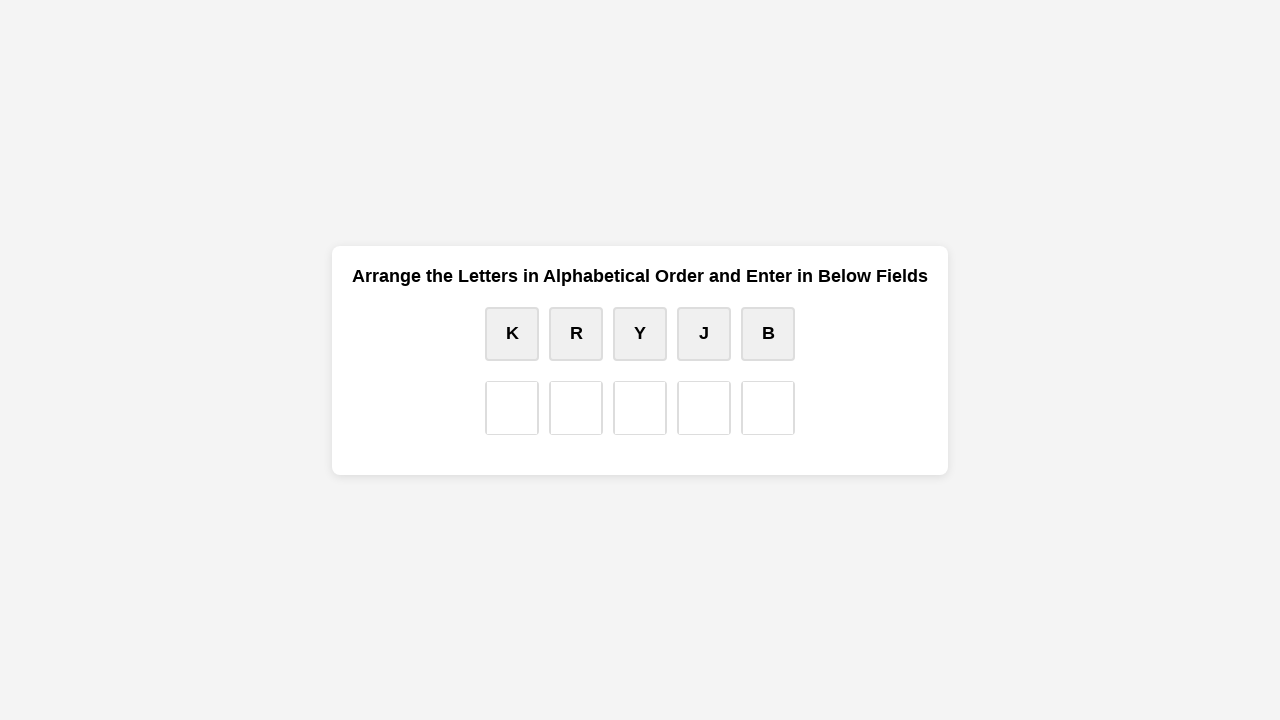

Extracted characters from letter boxes: ['K', 'R', 'Y', 'J', 'B']
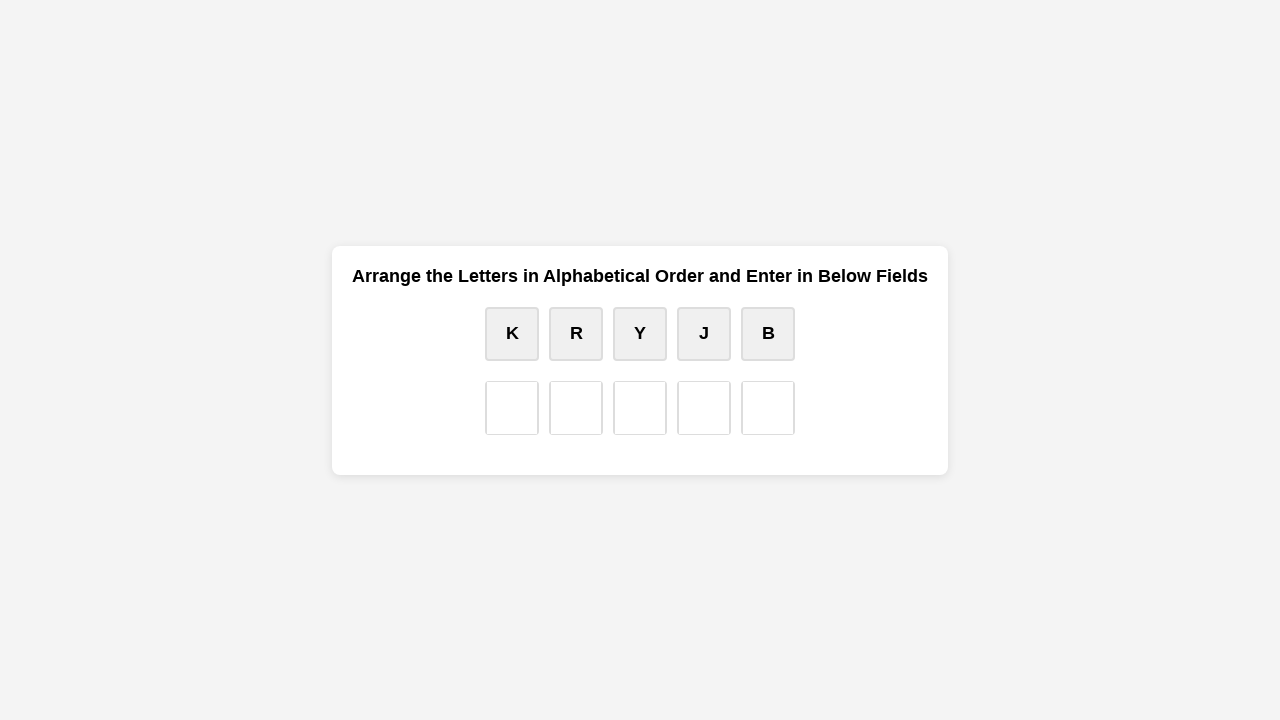

Sorted characters alphabetically: ['B', 'J', 'K', 'R', 'Y']
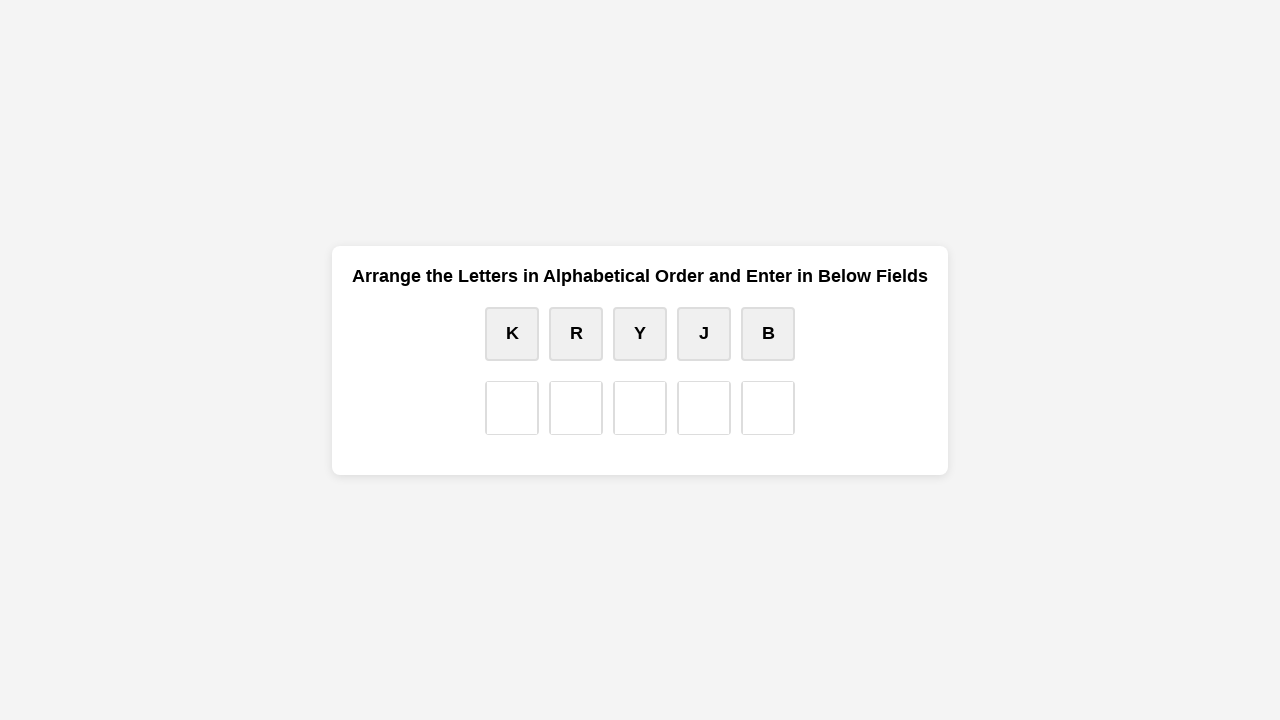

Located all input fields on the page
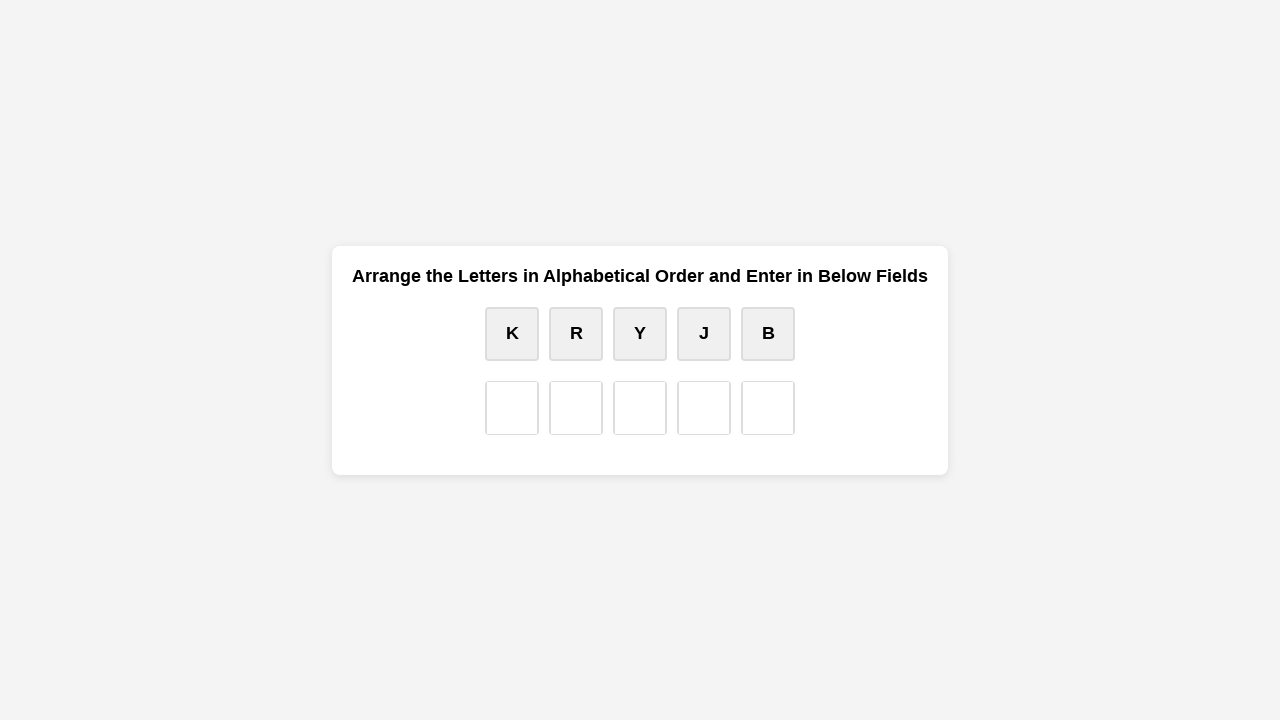

Filled input field 1 with character 'B' on xpath=//input[@type='text'] >> nth=0
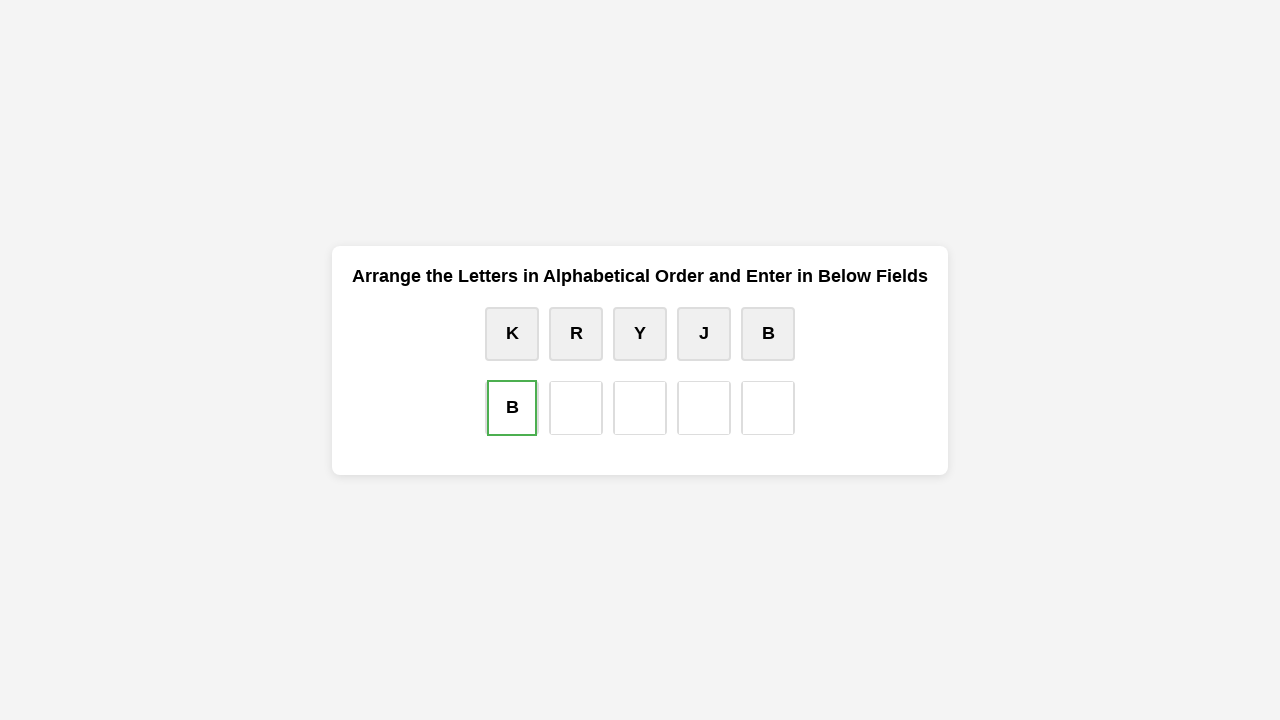

Filled input field 2 with character 'J' on xpath=//input[@type='text'] >> nth=1
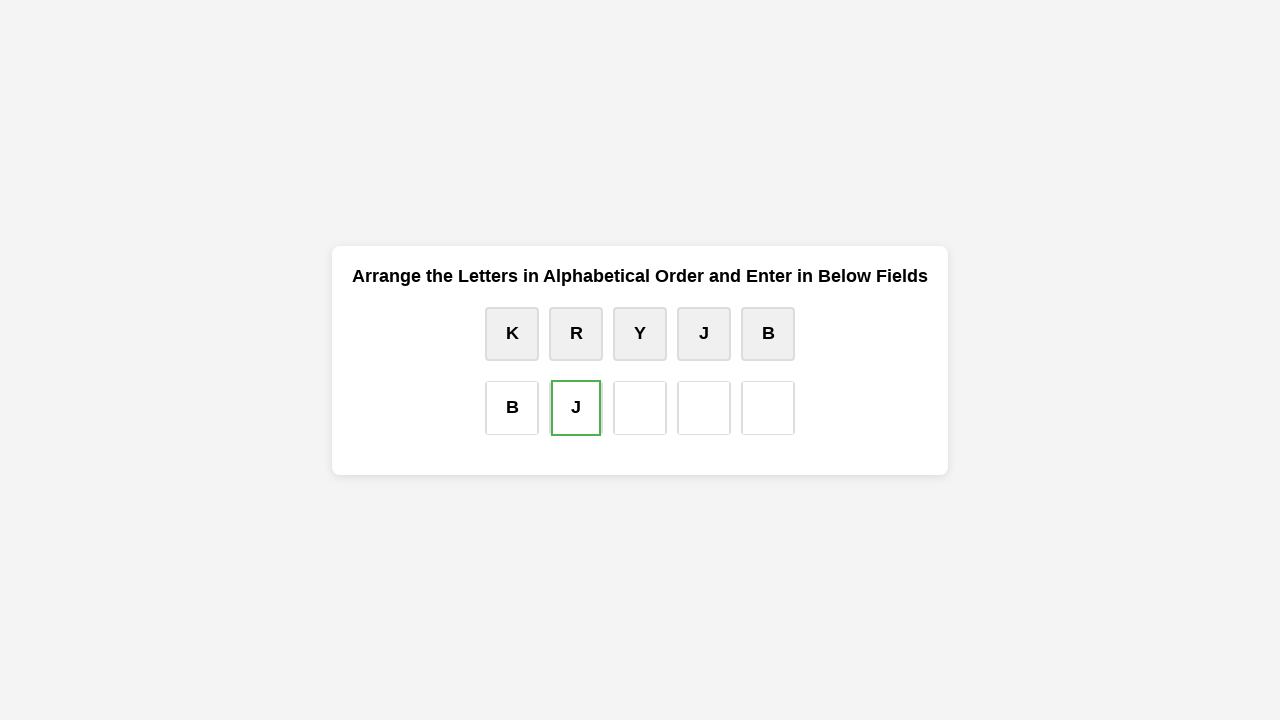

Filled input field 3 with character 'K' on xpath=//input[@type='text'] >> nth=2
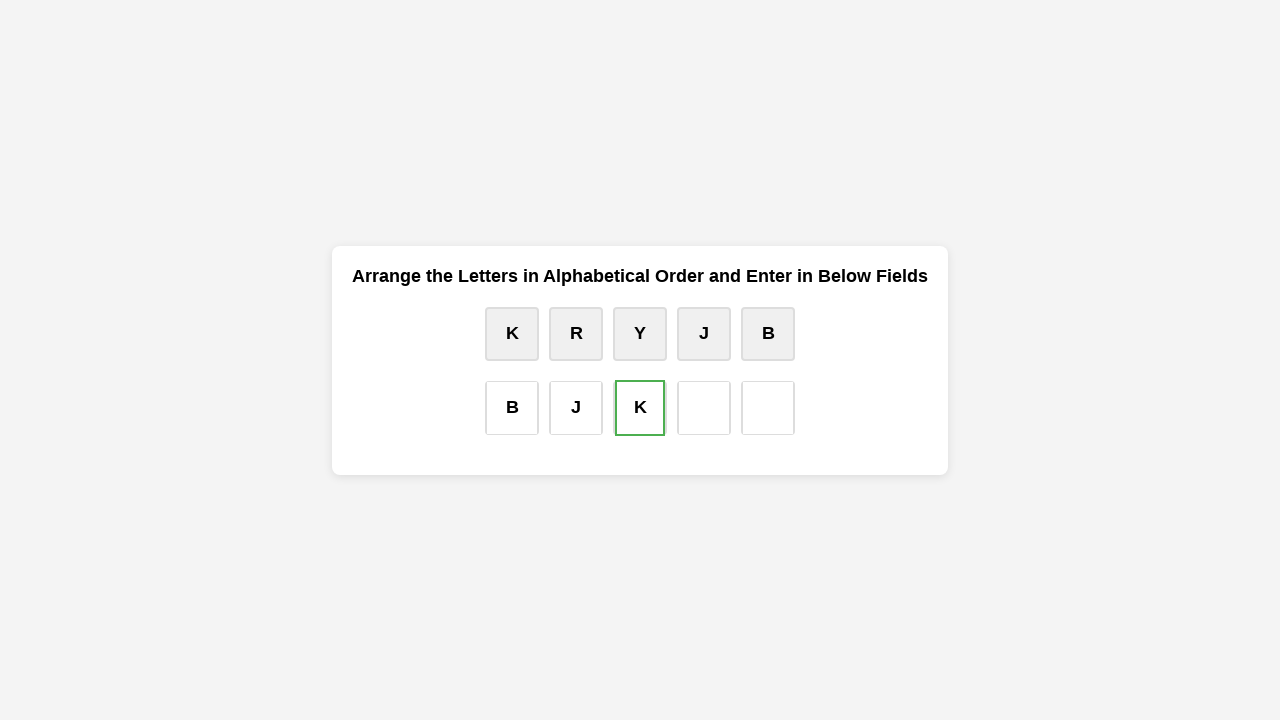

Filled input field 4 with character 'R' on xpath=//input[@type='text'] >> nth=3
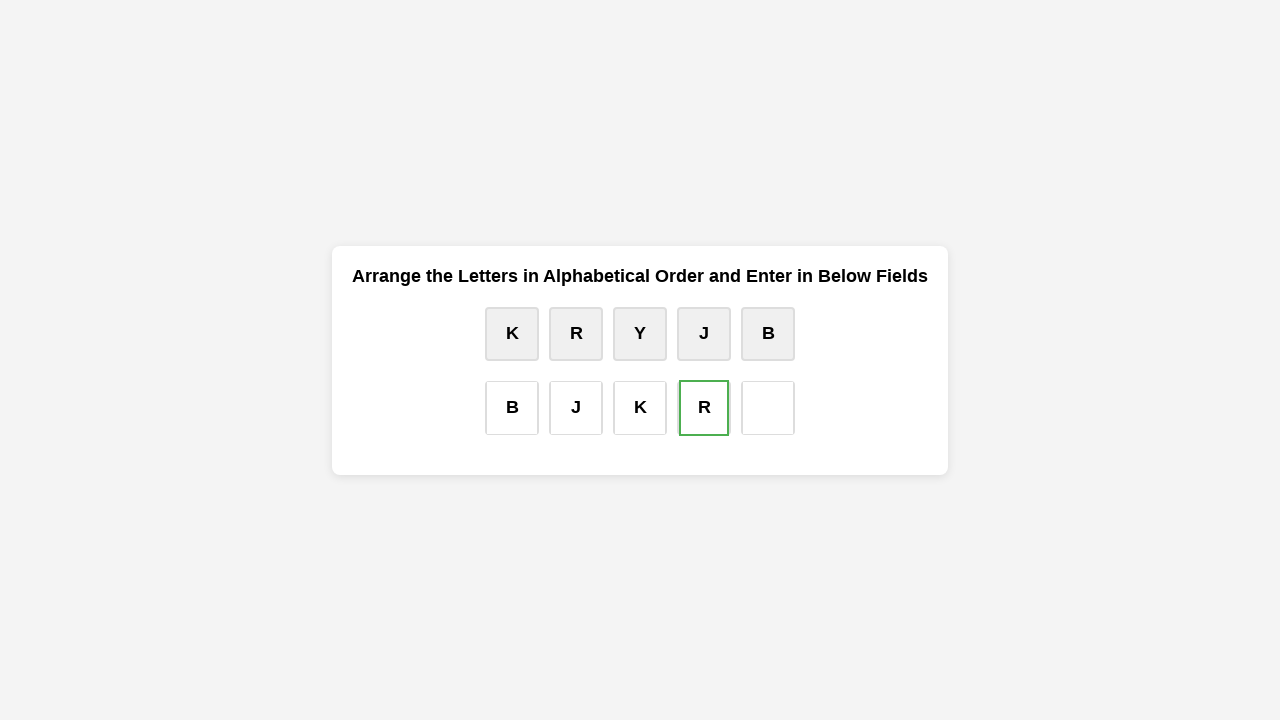

Filled input field 5 with character 'Y' on xpath=//input[@type='text'] >> nth=4
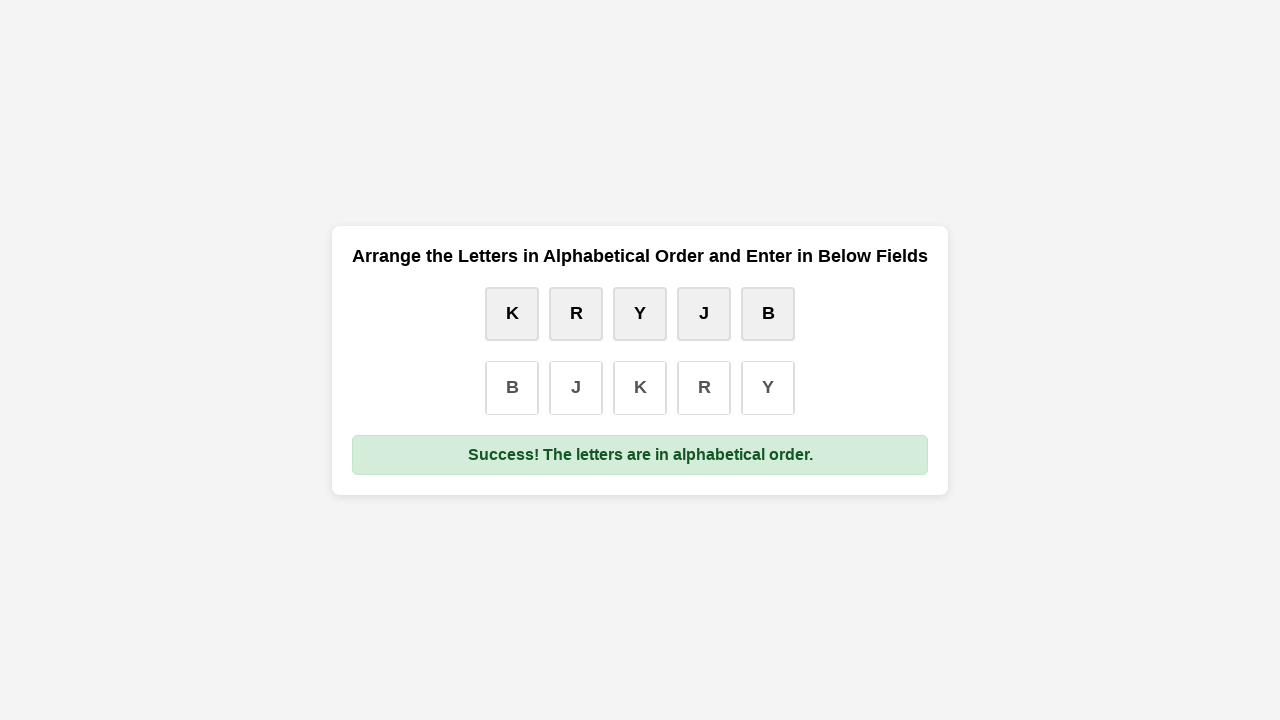

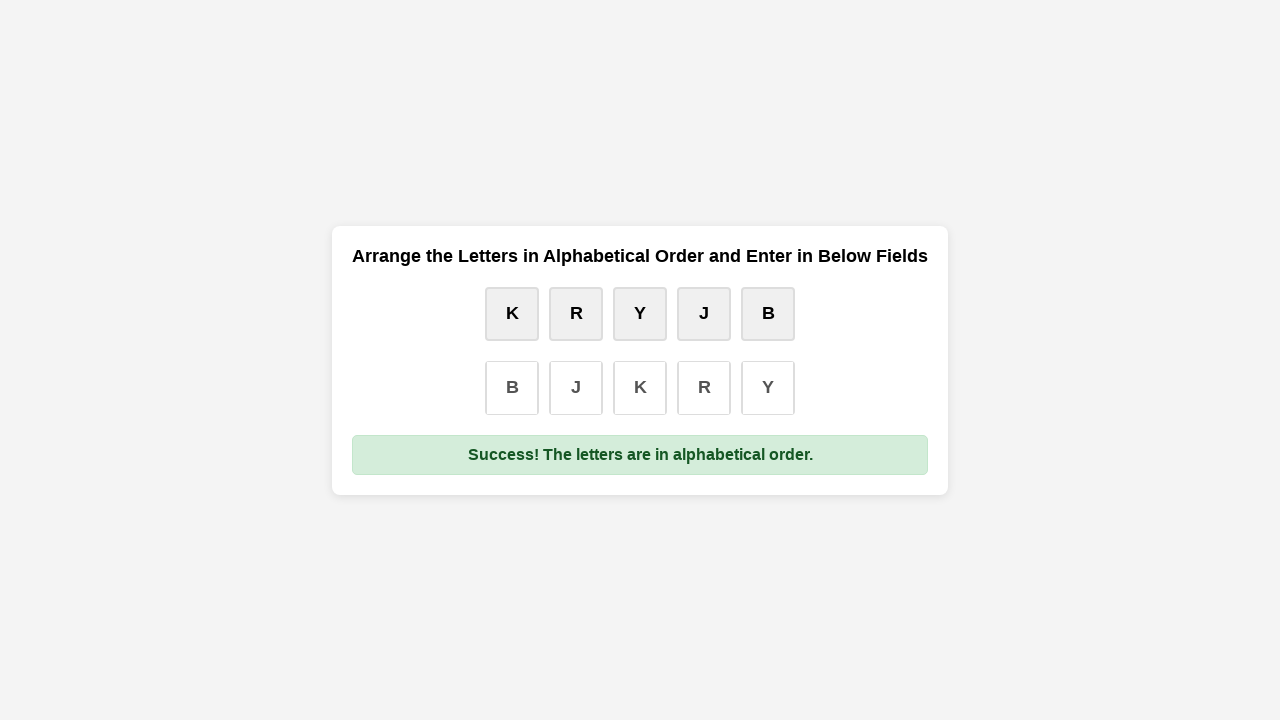